Navigates to Baraholka Onliner website and locates specific elements including the "Place Ad" button and counts for video cards and dresses categories

Starting URL: https://baraholka.onliner.by/

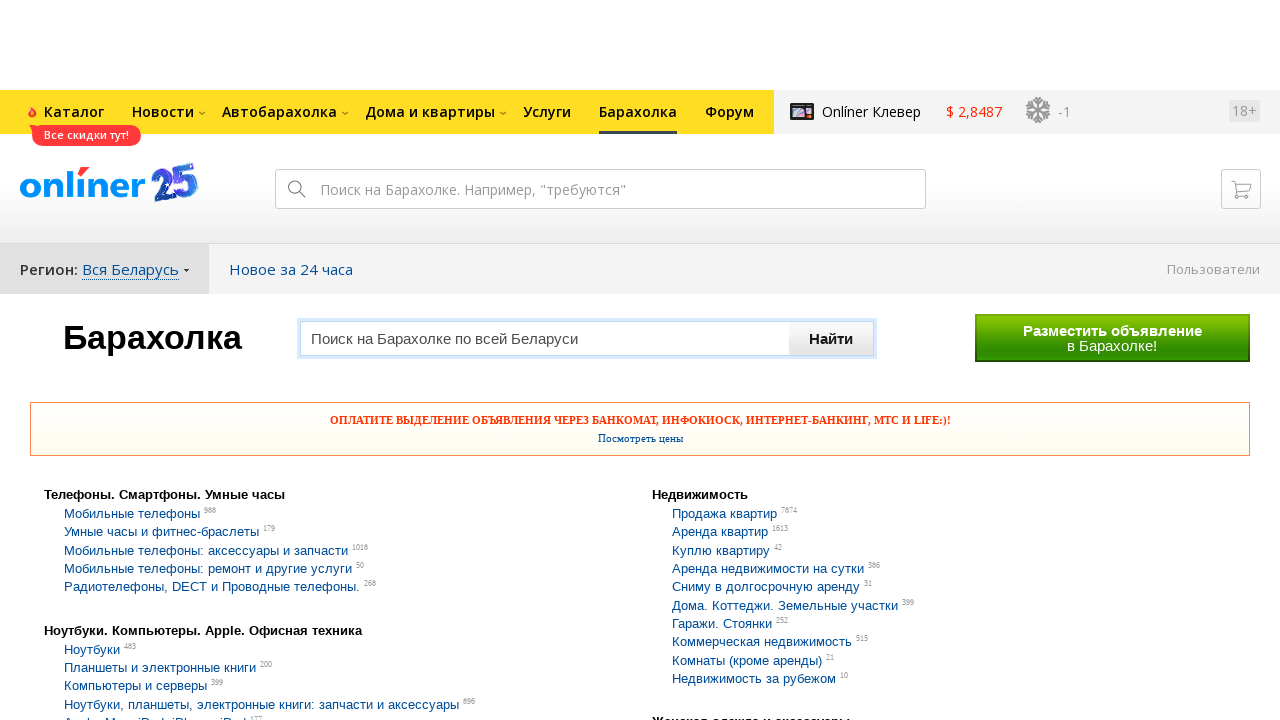

Navigated to Baraholka Onliner website
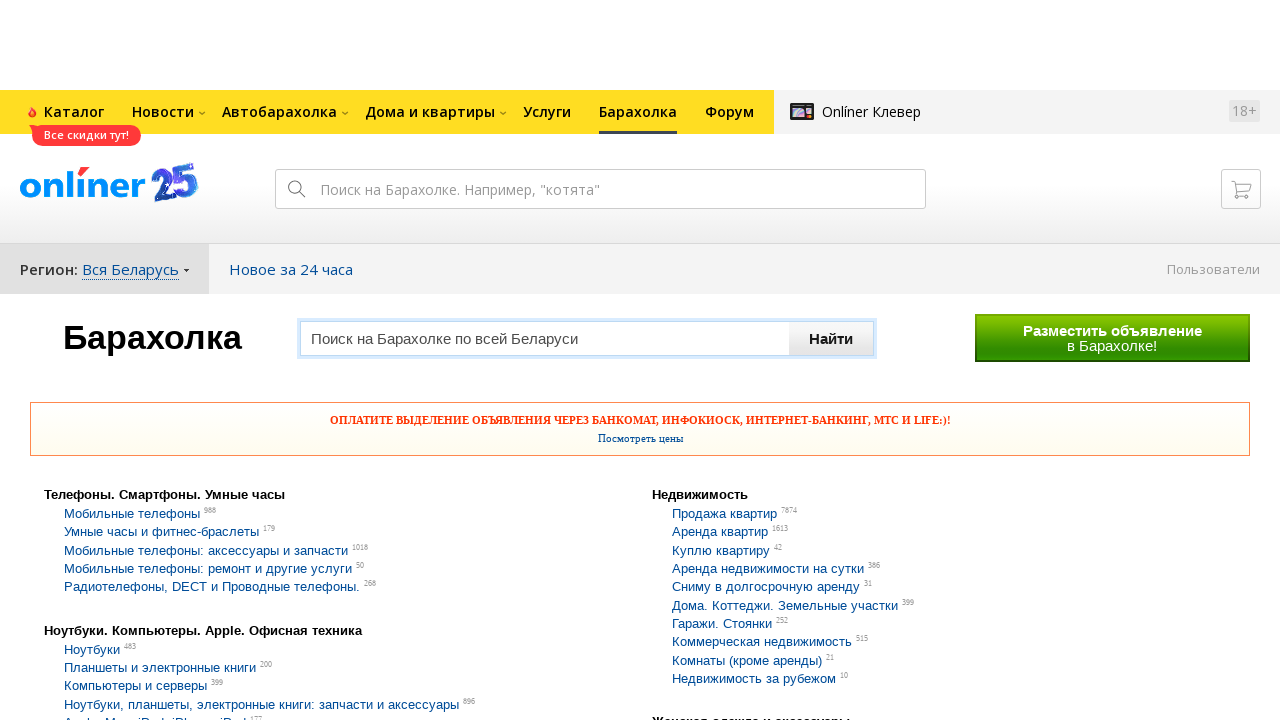

Located 'Place Ad' button
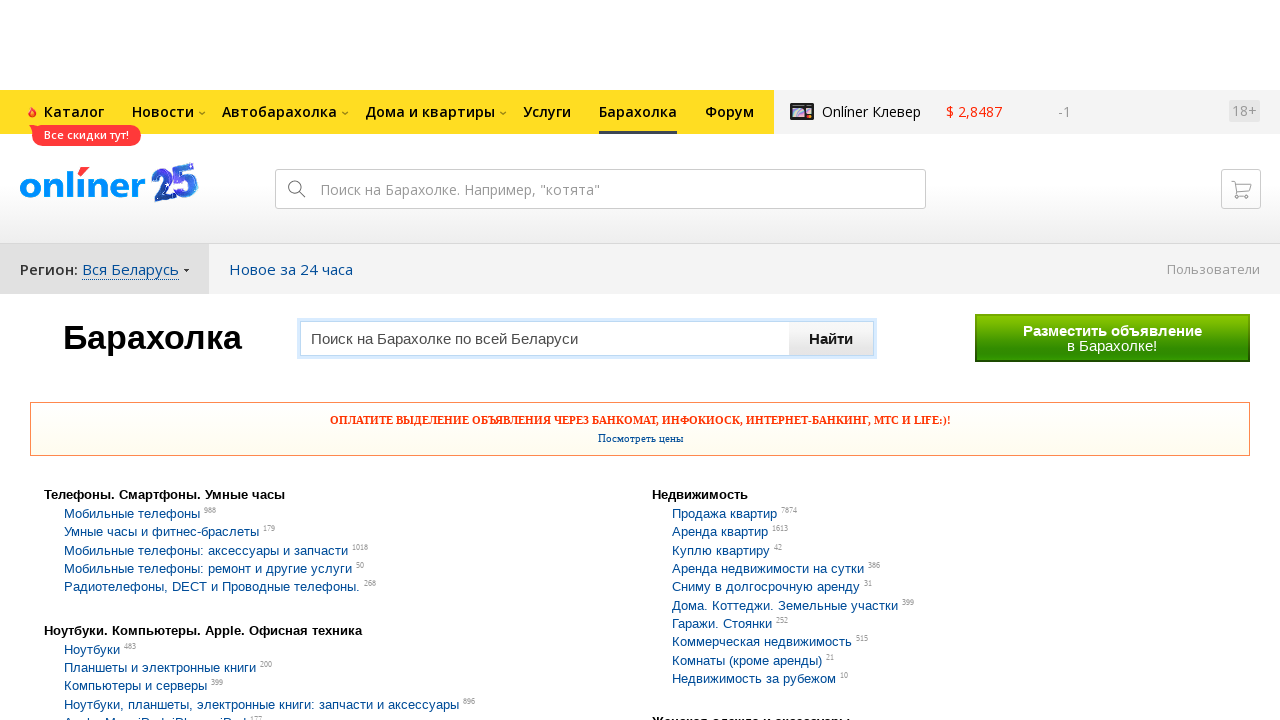

Waited for 'Place Ad' button to be ready
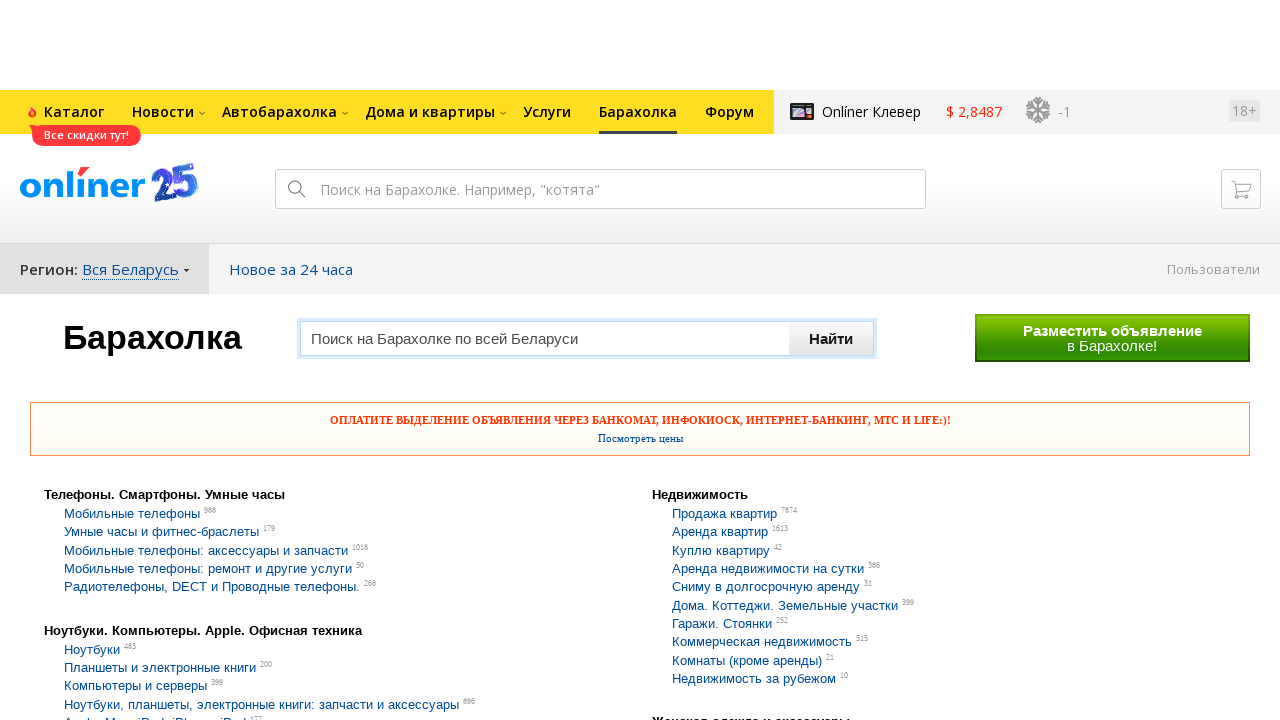

Located video cards count in Notebooks/Computers section
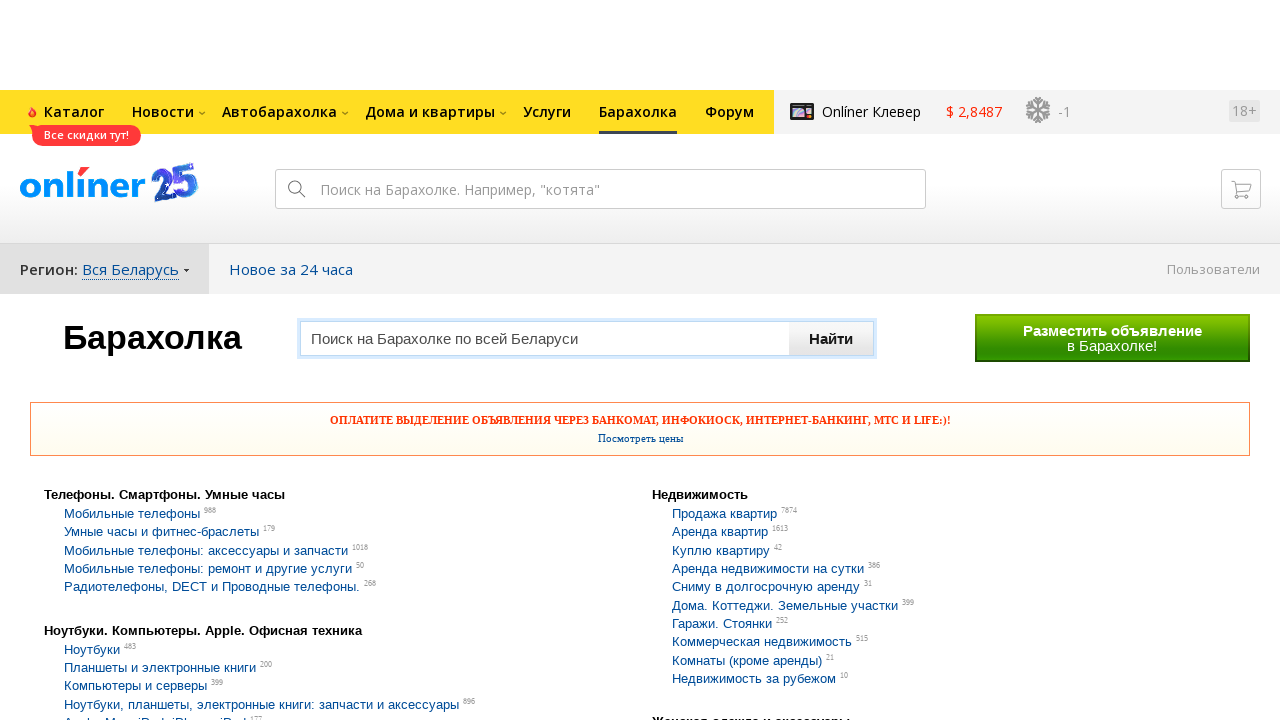

Waited for video cards count element to be ready
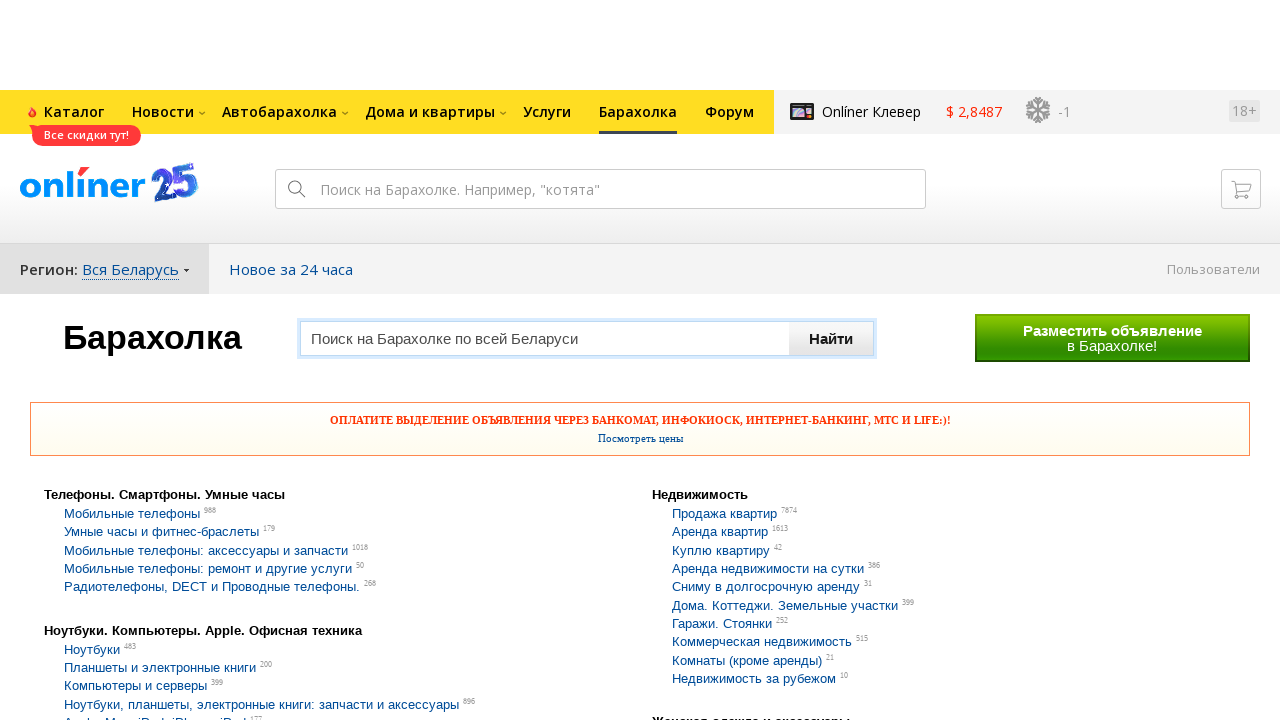

Located dresses count in Women's Clothing section
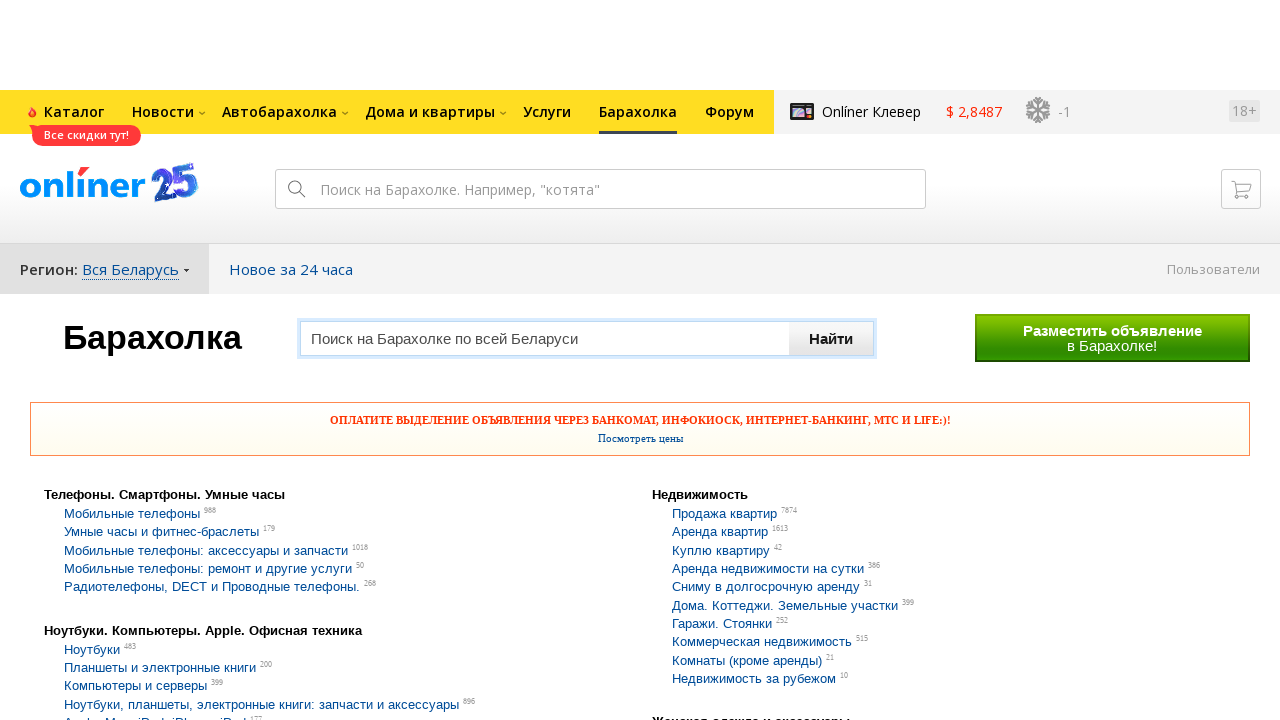

Waited for dresses count element to be ready
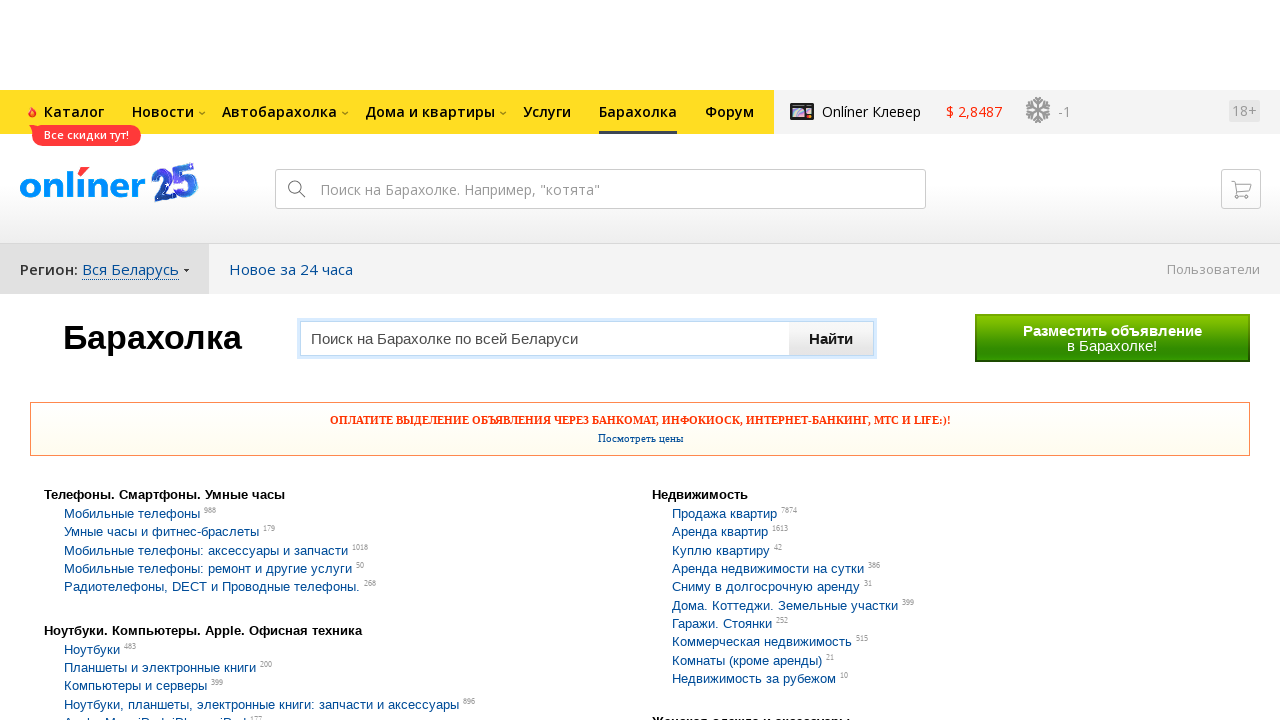

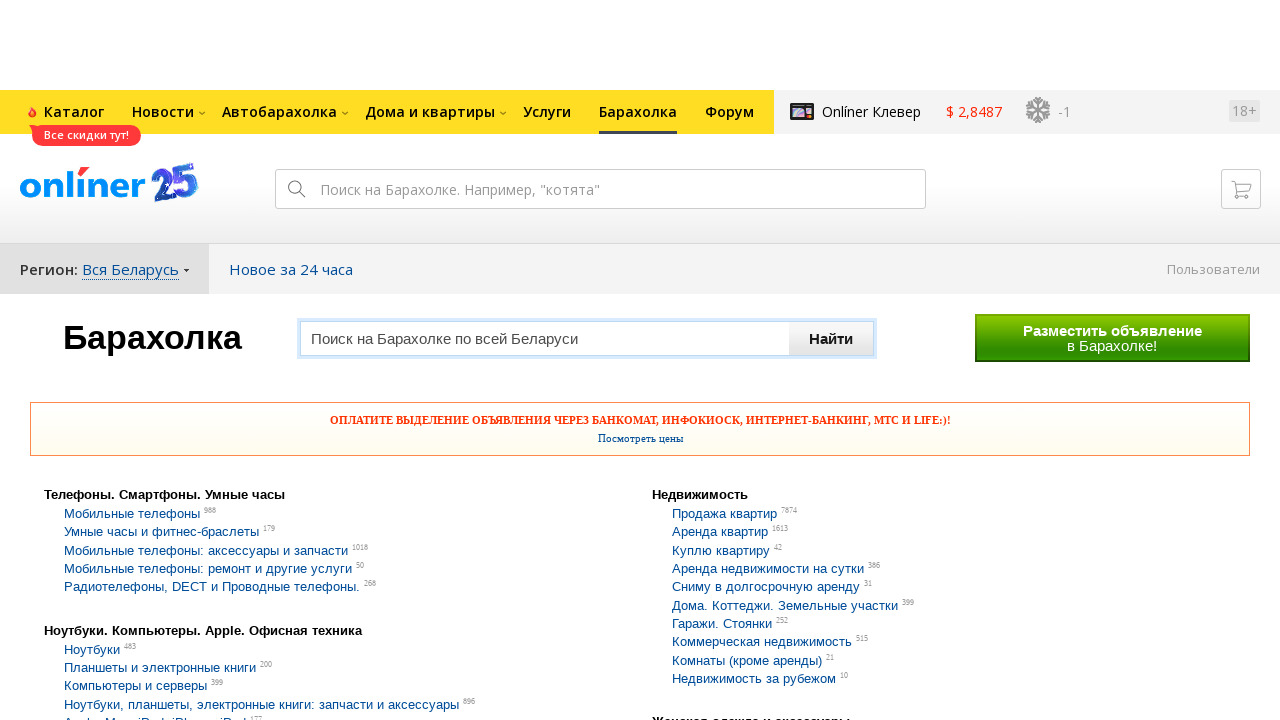